Tests switching the website language to English by clicking the language selector and navigating to the EN version

Starting URL: https://zt.com.ua/

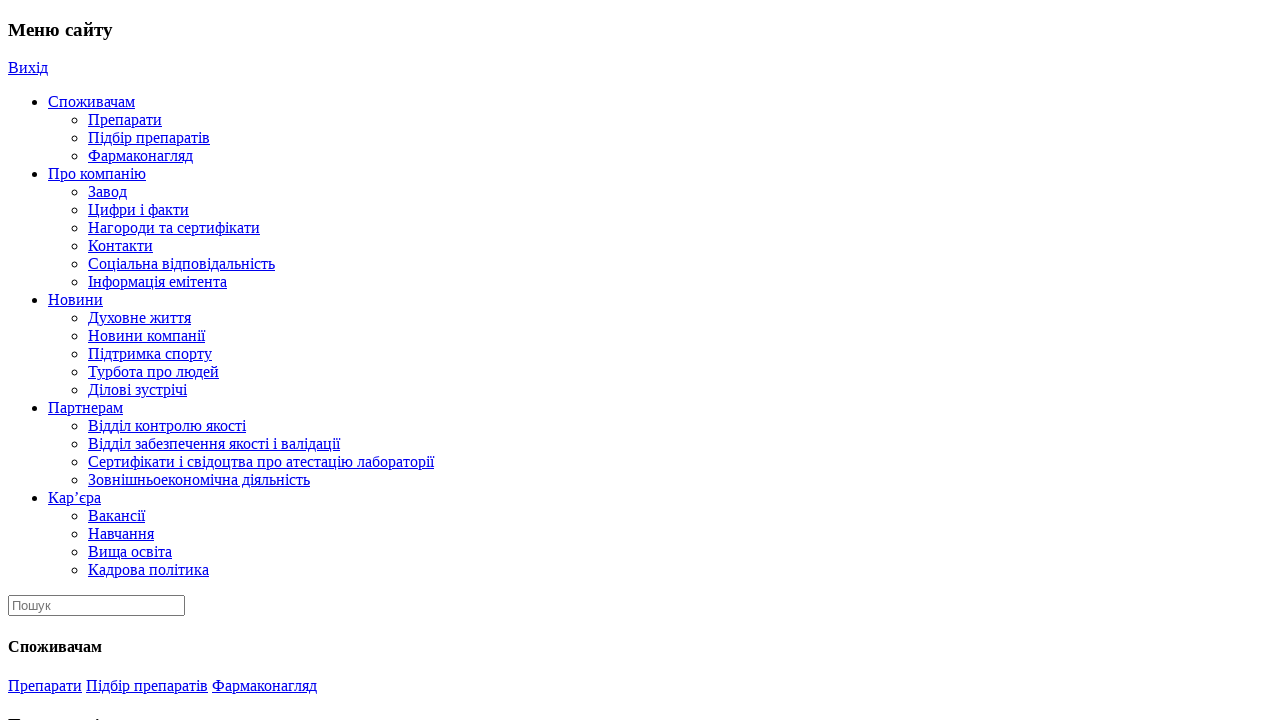

Clicked language selector dropdown at (20, 361) on .language > a
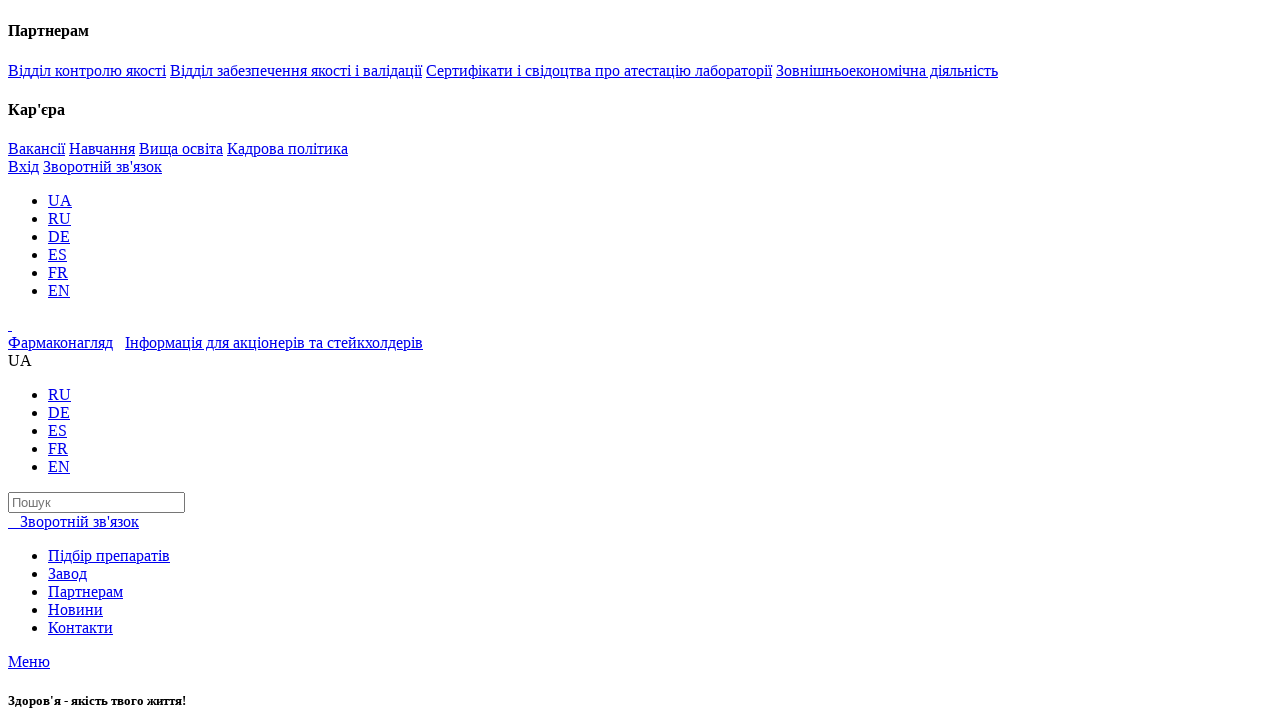

Clicked English language option to navigate to EN version at (59, 467) on .lang-item:nth-child(5) > [href="https://zt.com.ua/en/"]
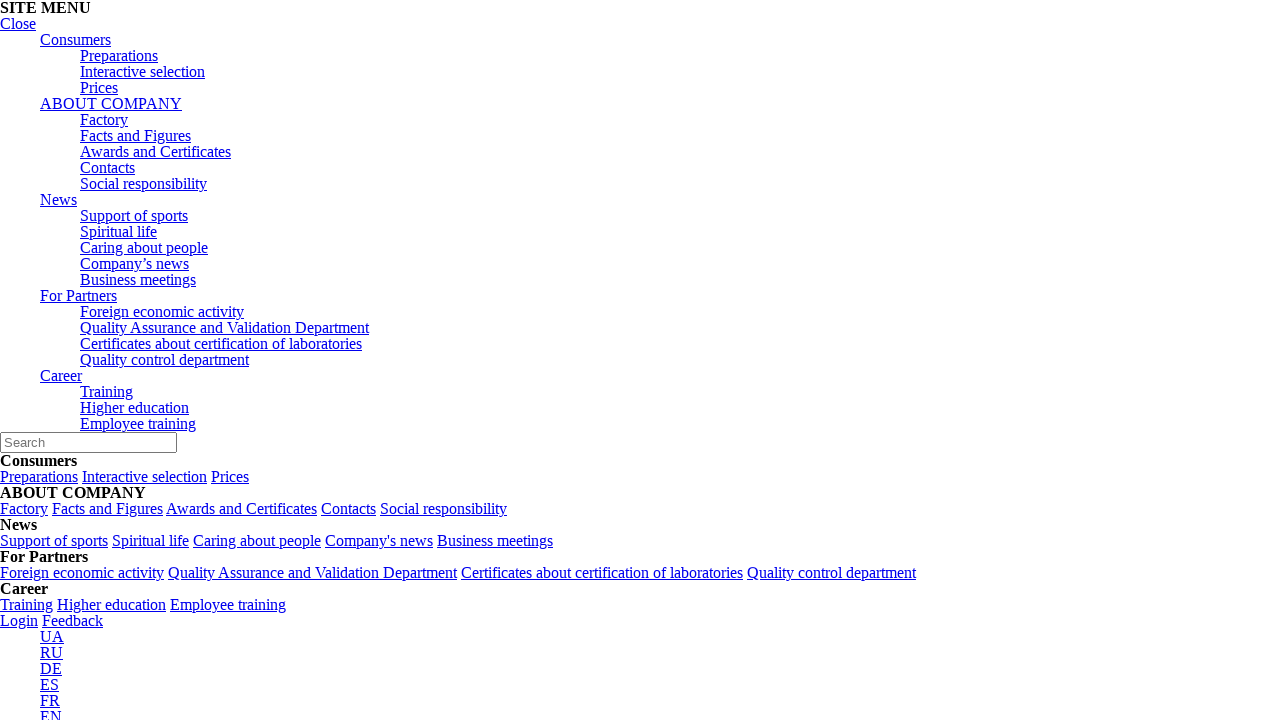

Page loaded successfully with header visible - language switched to English
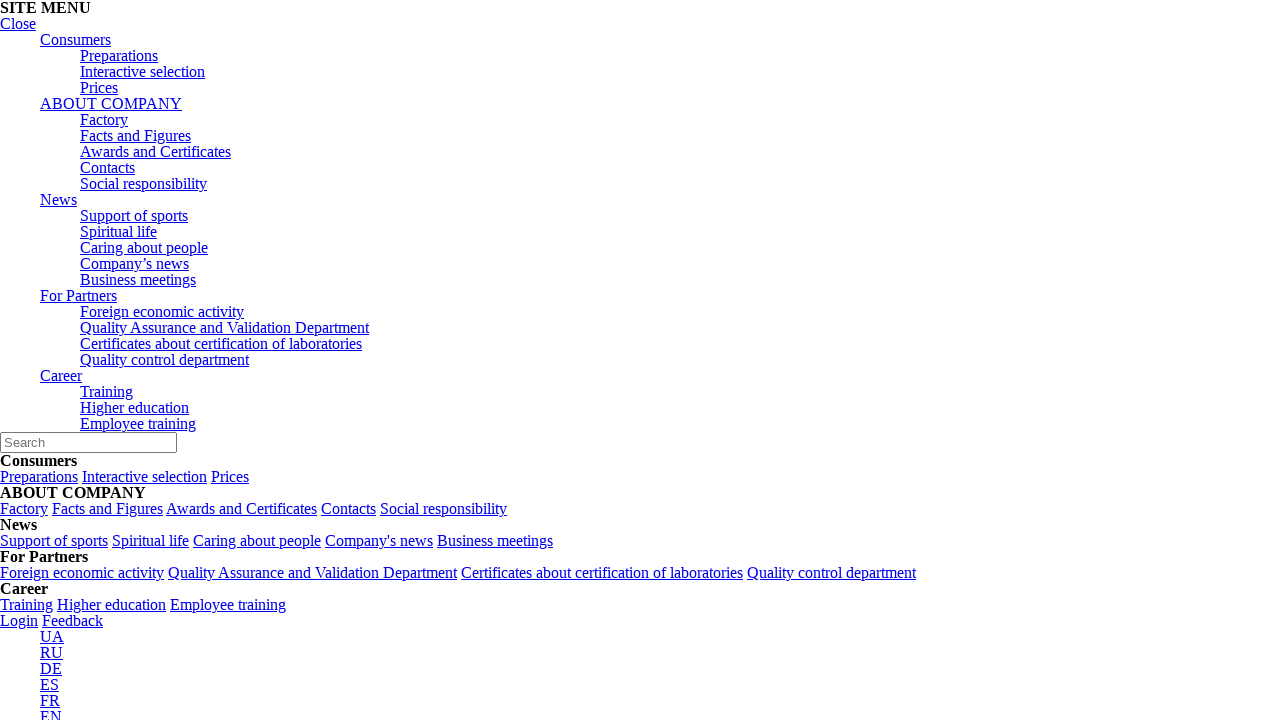

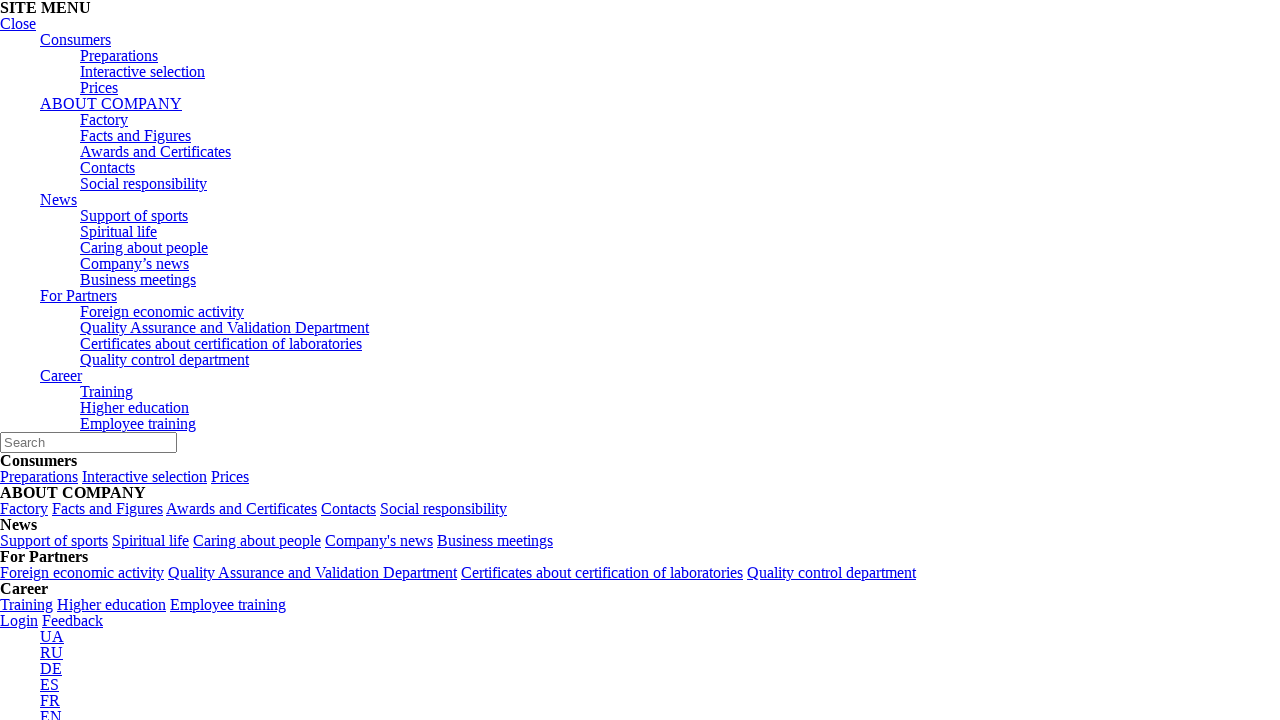